Navigates to the HOYOLAB Genshin Impact official news page and verifies that topic elements are loaded and visible on the page.

Starting URL: https://www.hoyolab.com/circles/2/27/official?page_type=27&page_sort=news

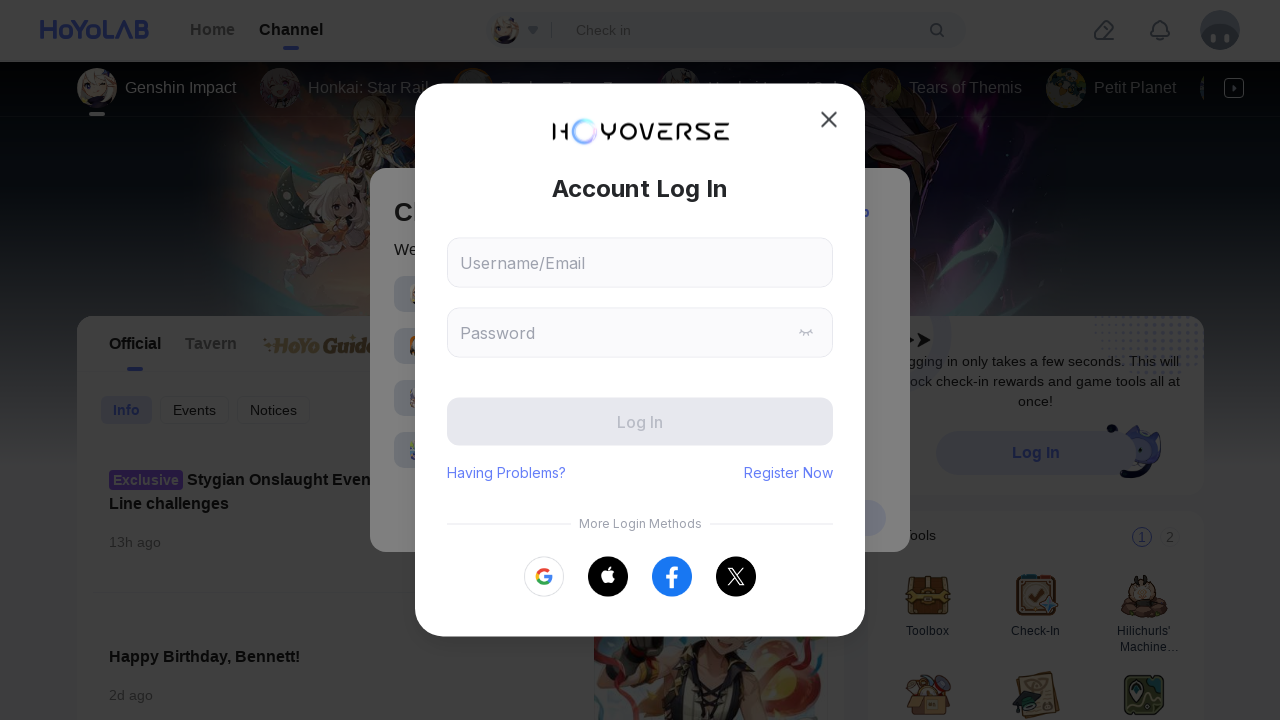

Waited for topic element to load on HOYOLAB Genshin Impact news page
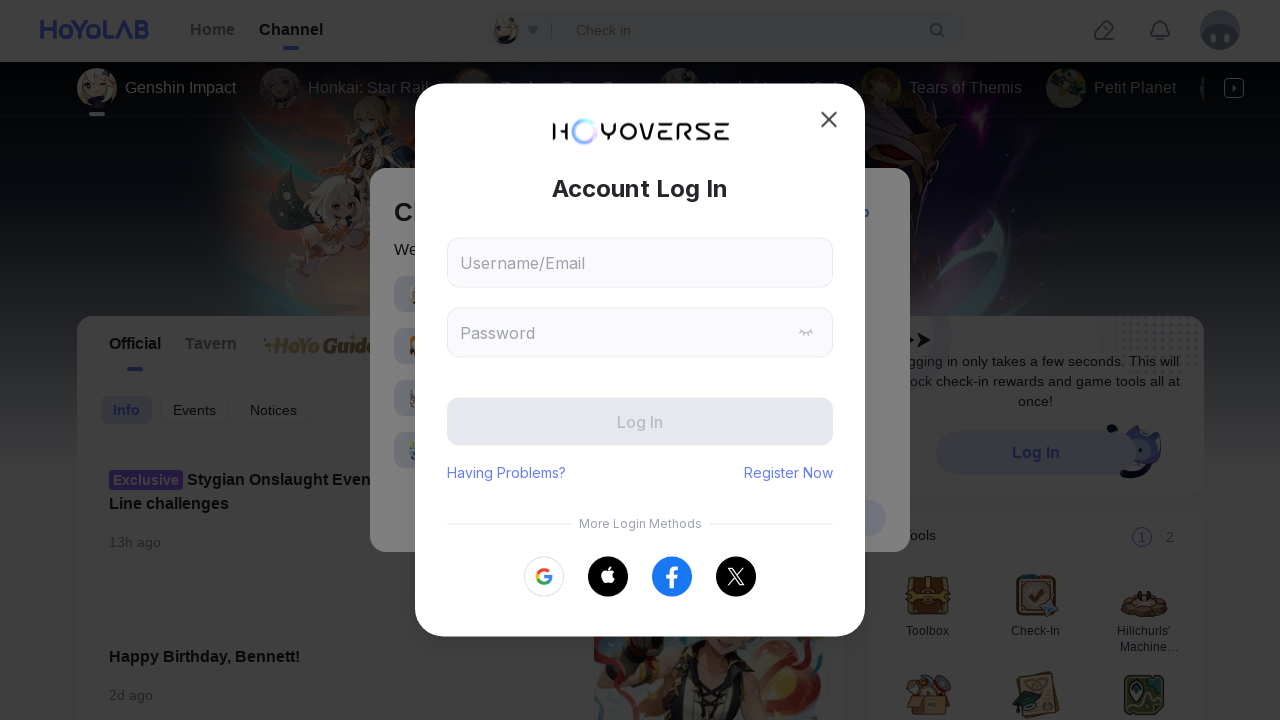

Verified topic heading element is visible on the page
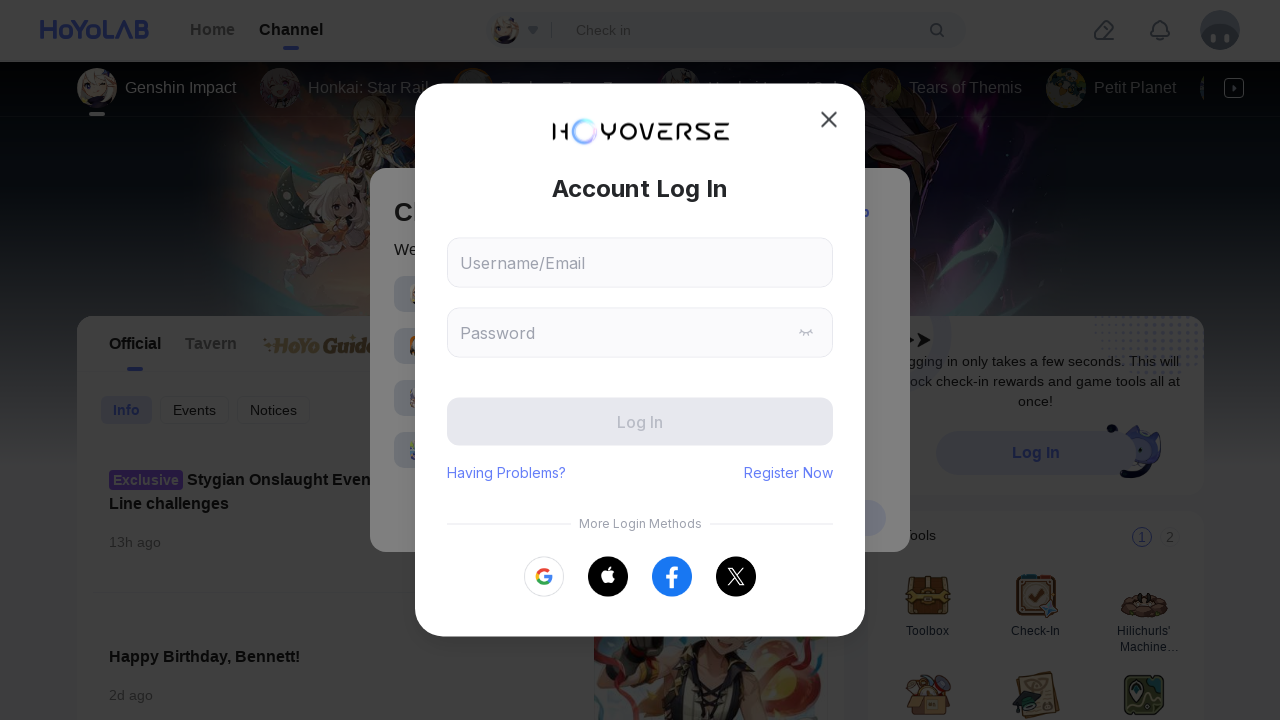

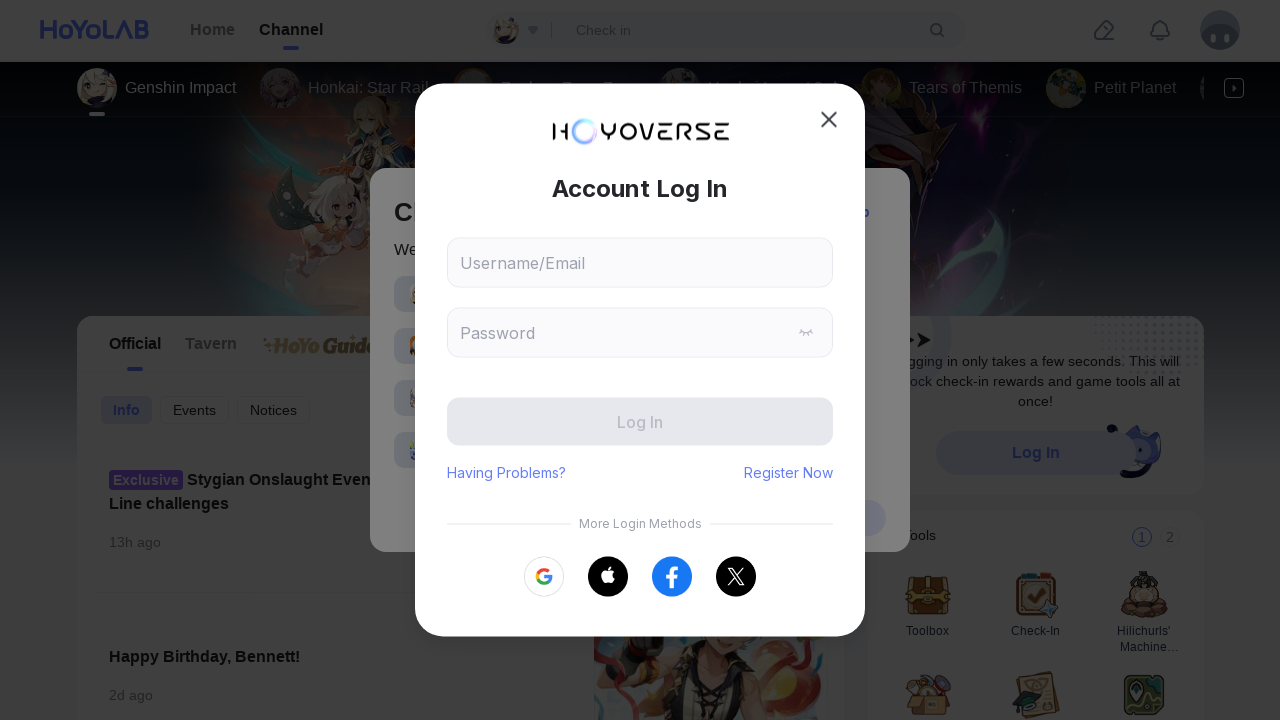